Tests navigation to the exchange rate page by clicking the rate button and verifying the page title

Starting URL: https://omardev3.github.io/excurrencies/currency%20exchange.html

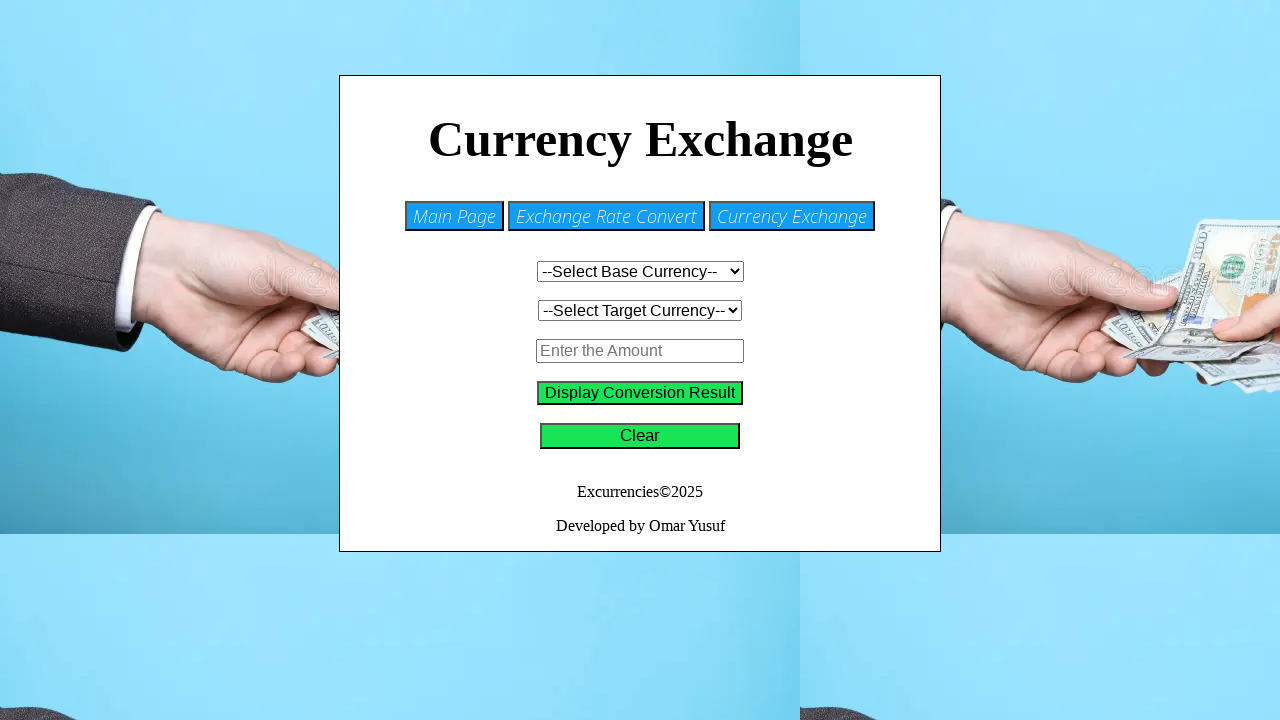

Clicked rate button to navigate to exchange rate page at (606, 216) on #rate
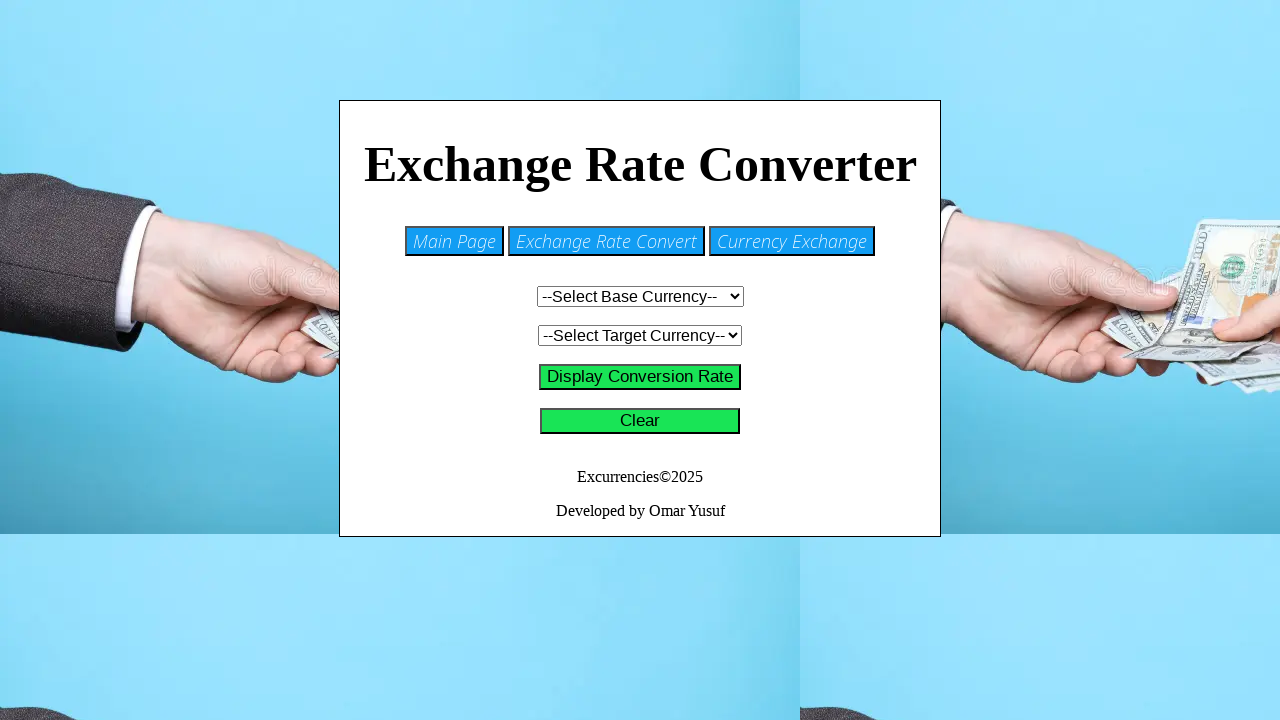

Page title element became visible
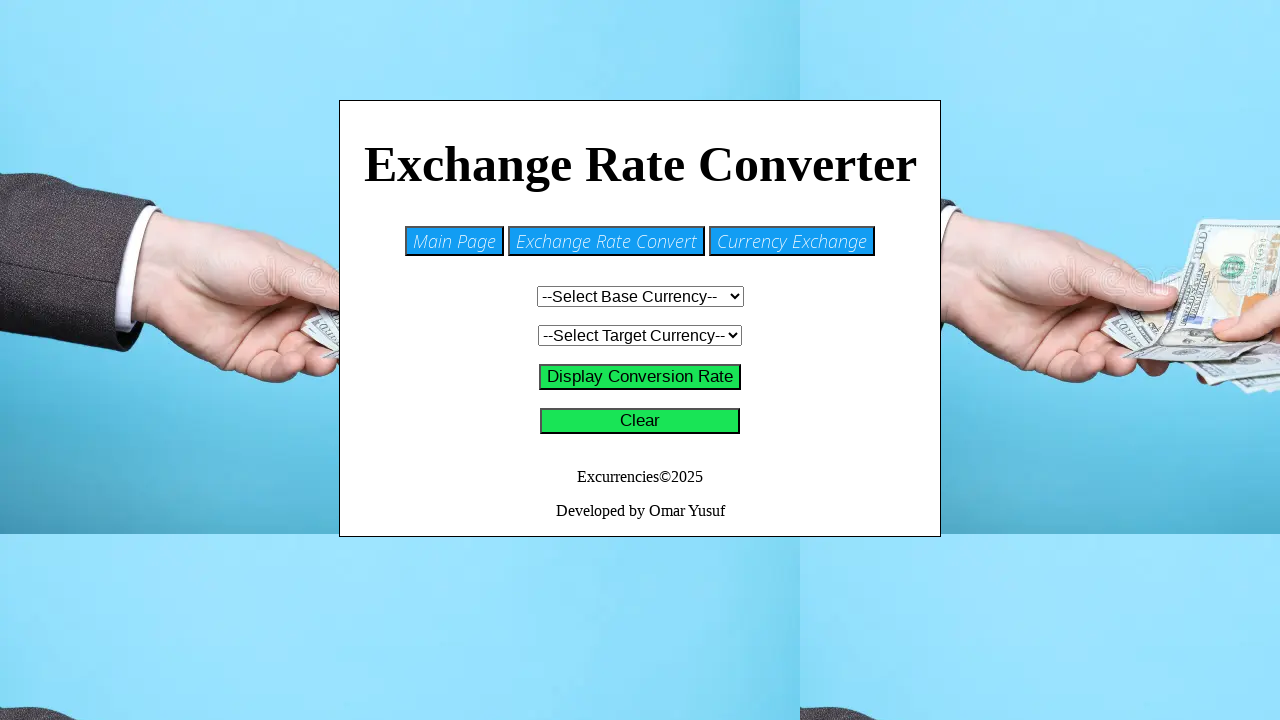

Located the page title element
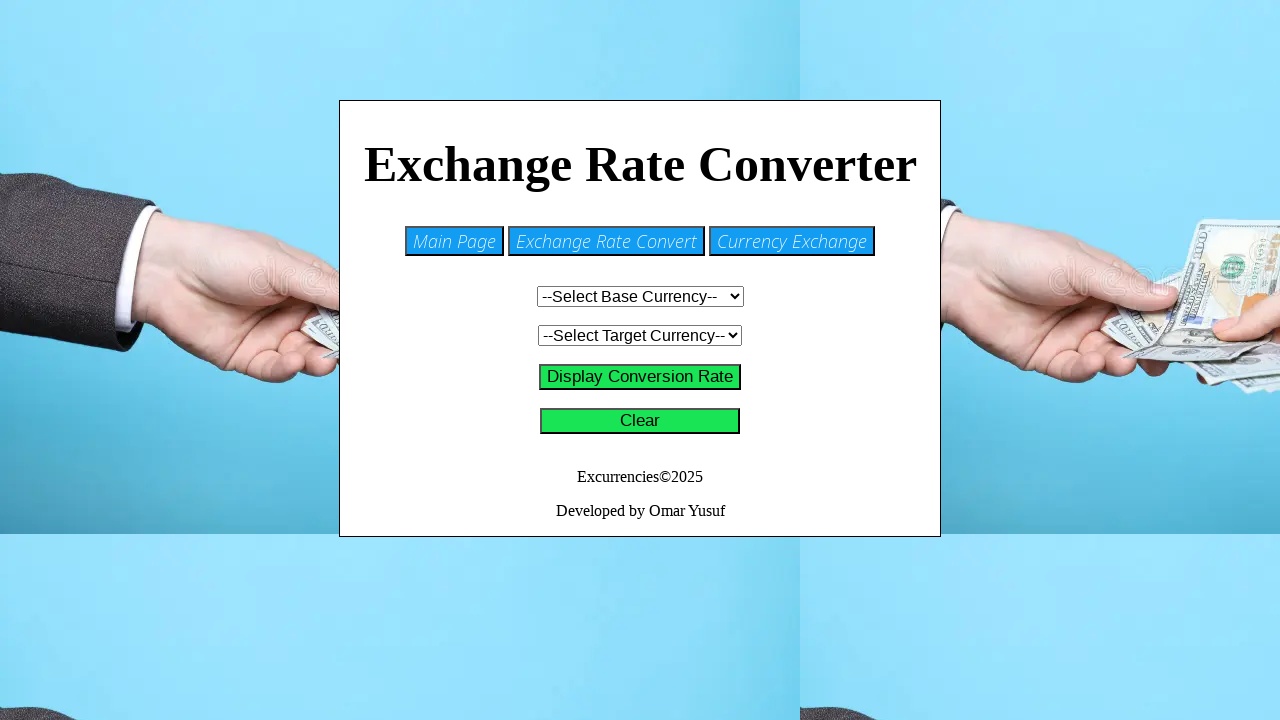

Verified page title is 'Exchange Rate Converter'
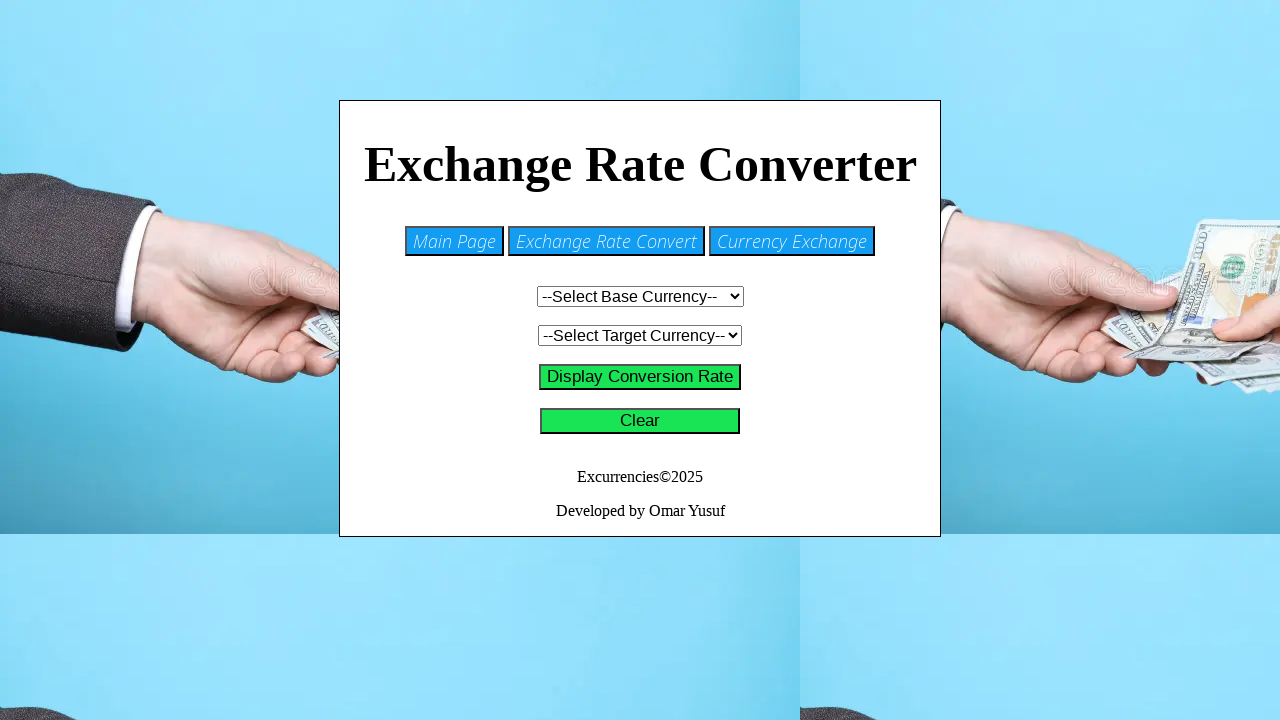

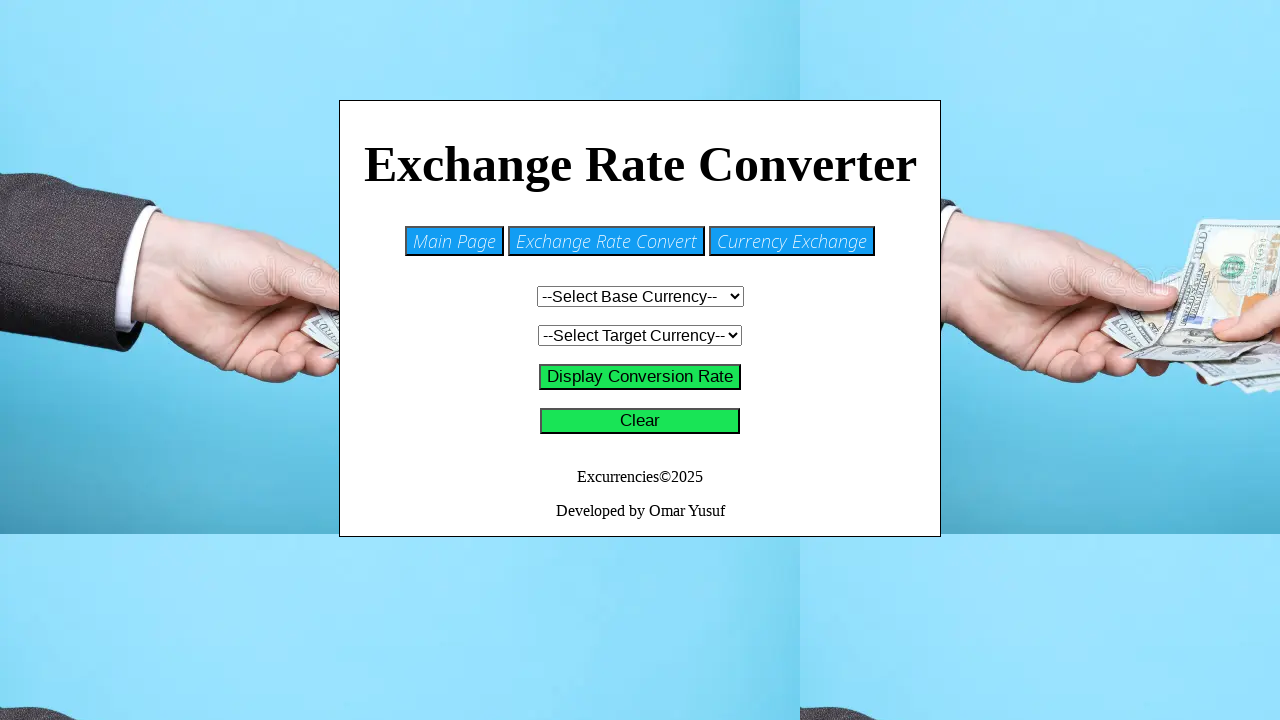